Tests ctrl+click multi-selection by selecting random non-consecutive items (1st, 3rd, 6th, and 11th) while holding control key

Starting URL: https://automationfc.github.io/jquery-selectable/

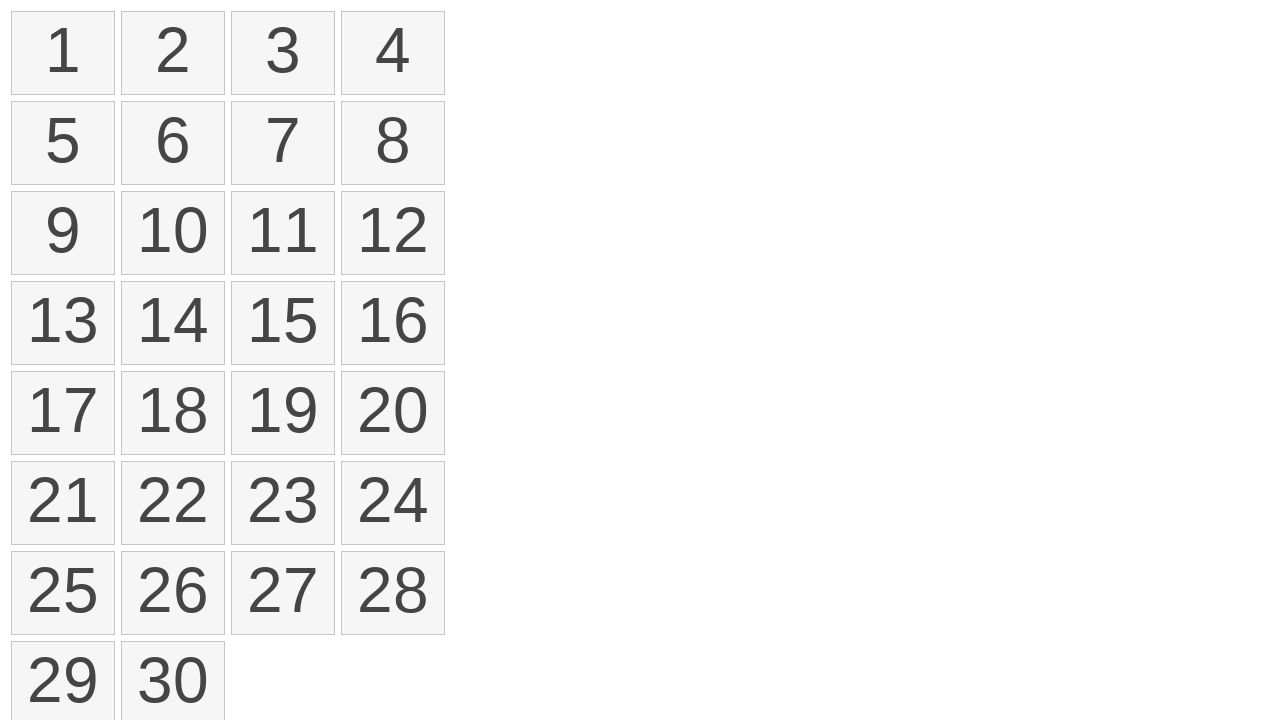

Waited for selectable items to load
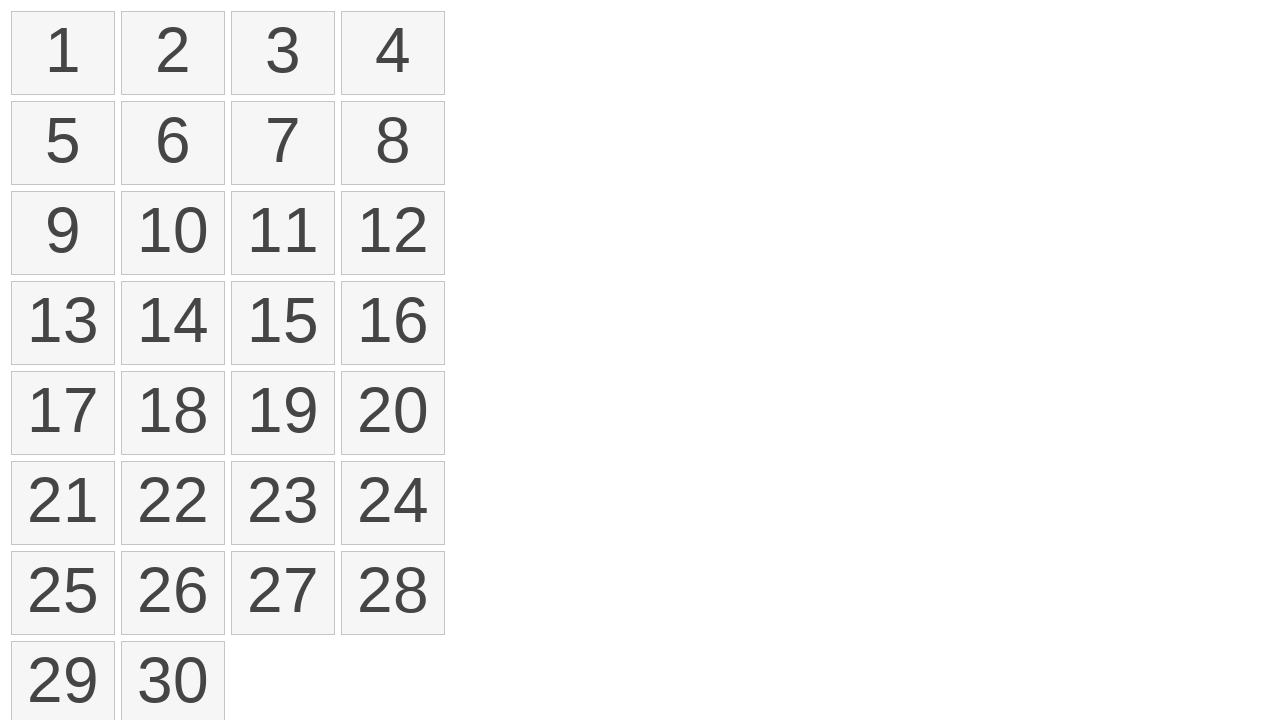

Located all selectable items
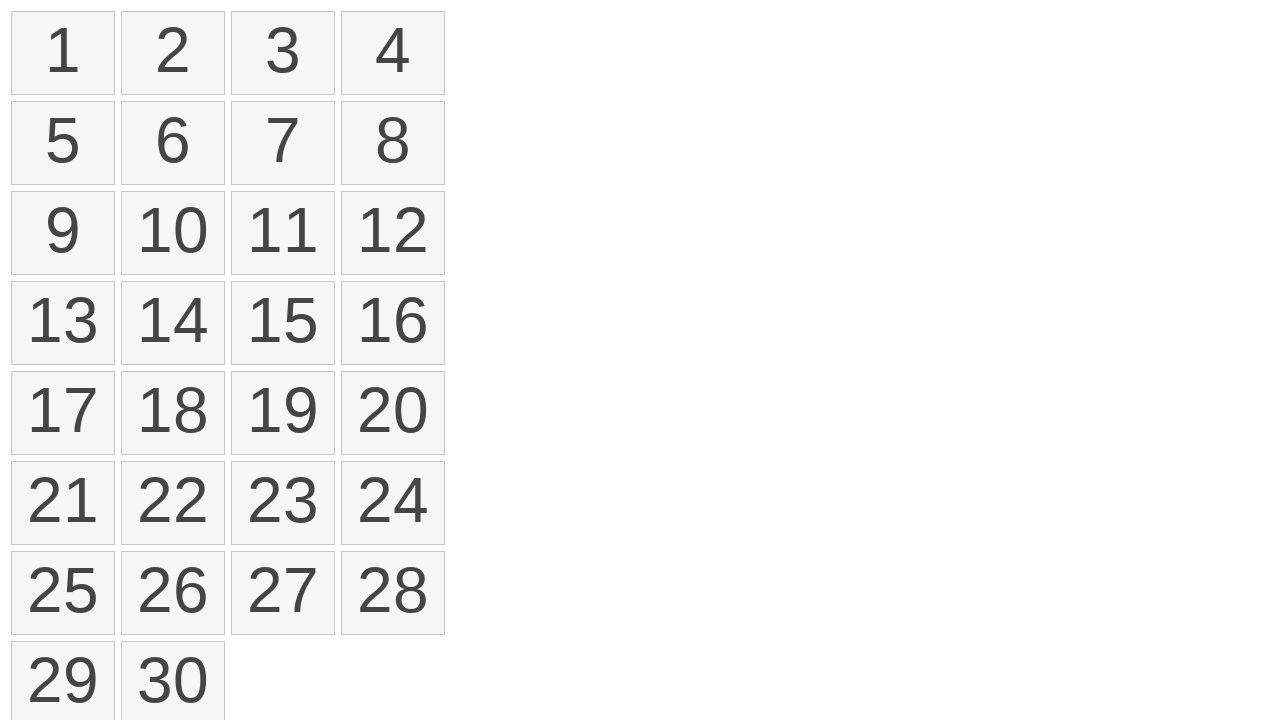

Pressed Control key down
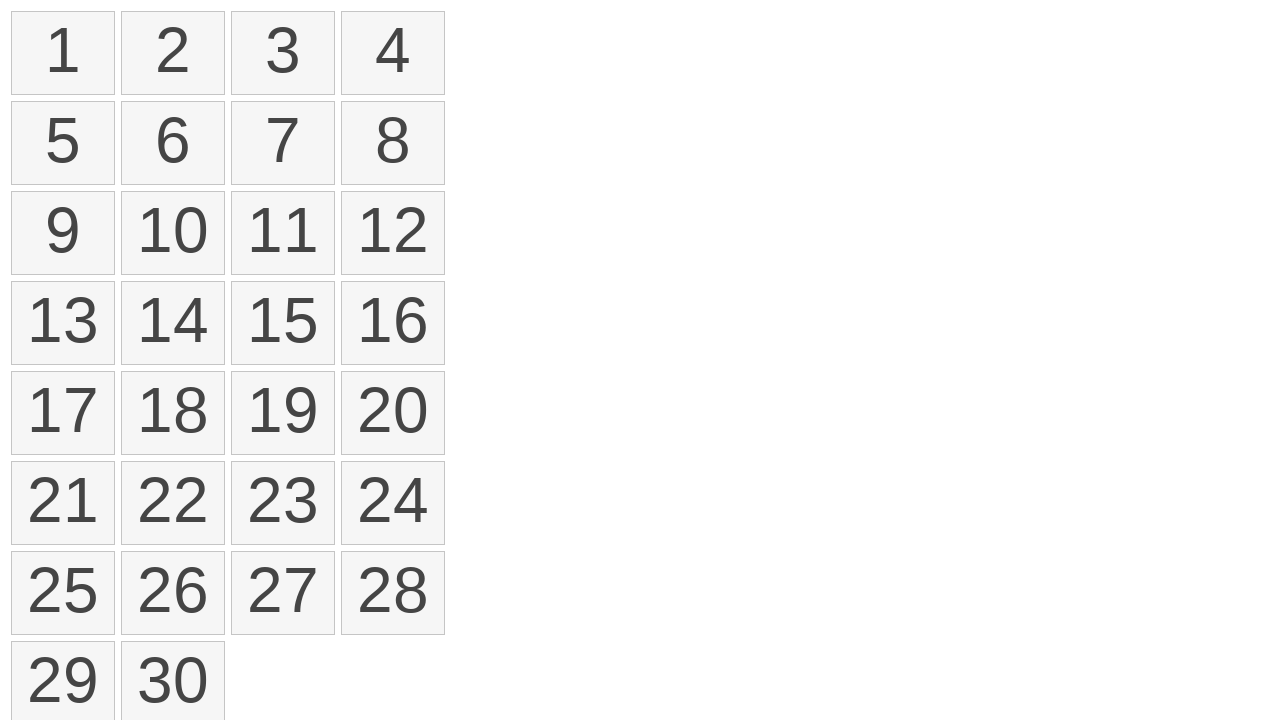

Clicked 1st item while holding Control at (63, 53) on ol#selectable li >> nth=0
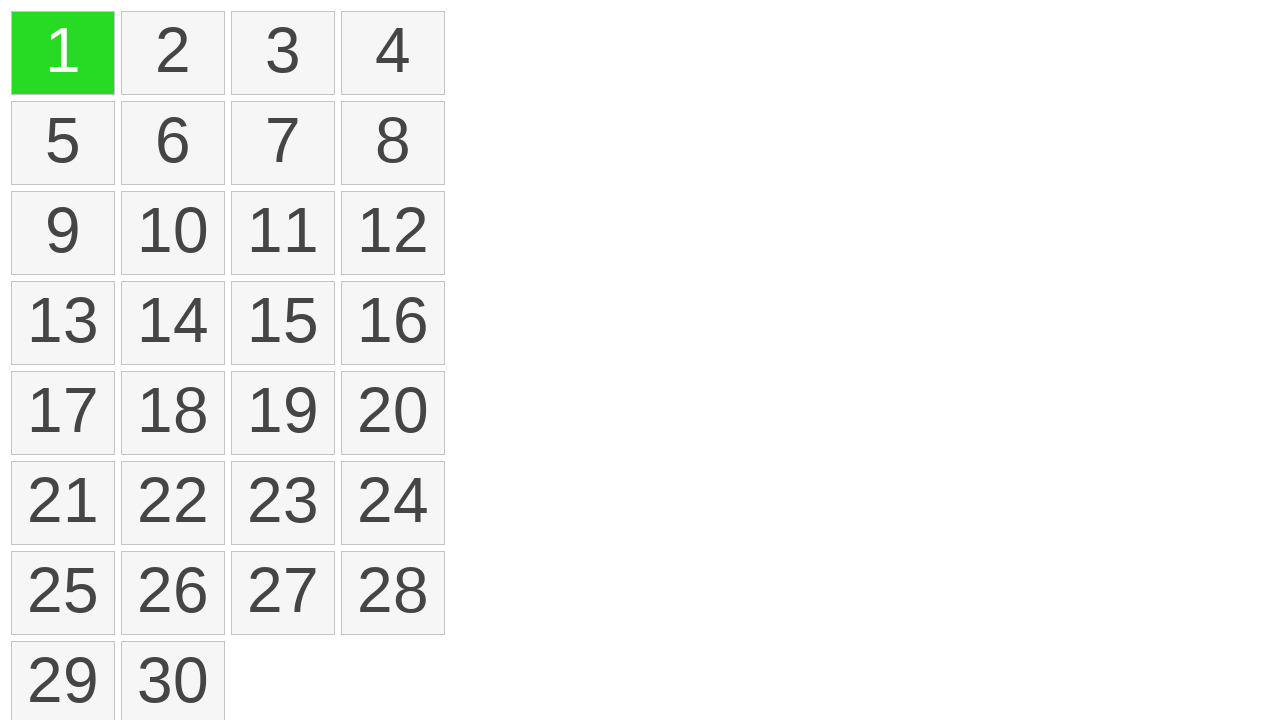

Clicked 3rd item while holding Control at (283, 53) on ol#selectable li >> nth=2
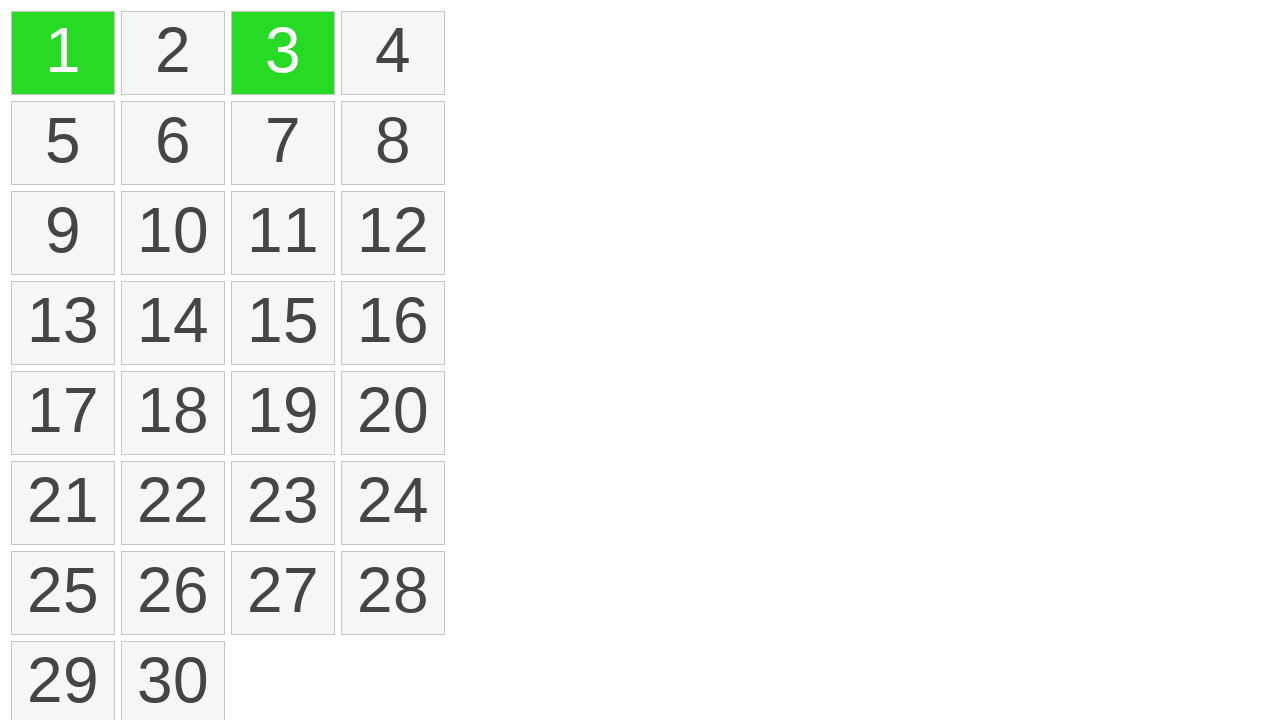

Clicked 6th item while holding Control at (173, 143) on ol#selectable li >> nth=5
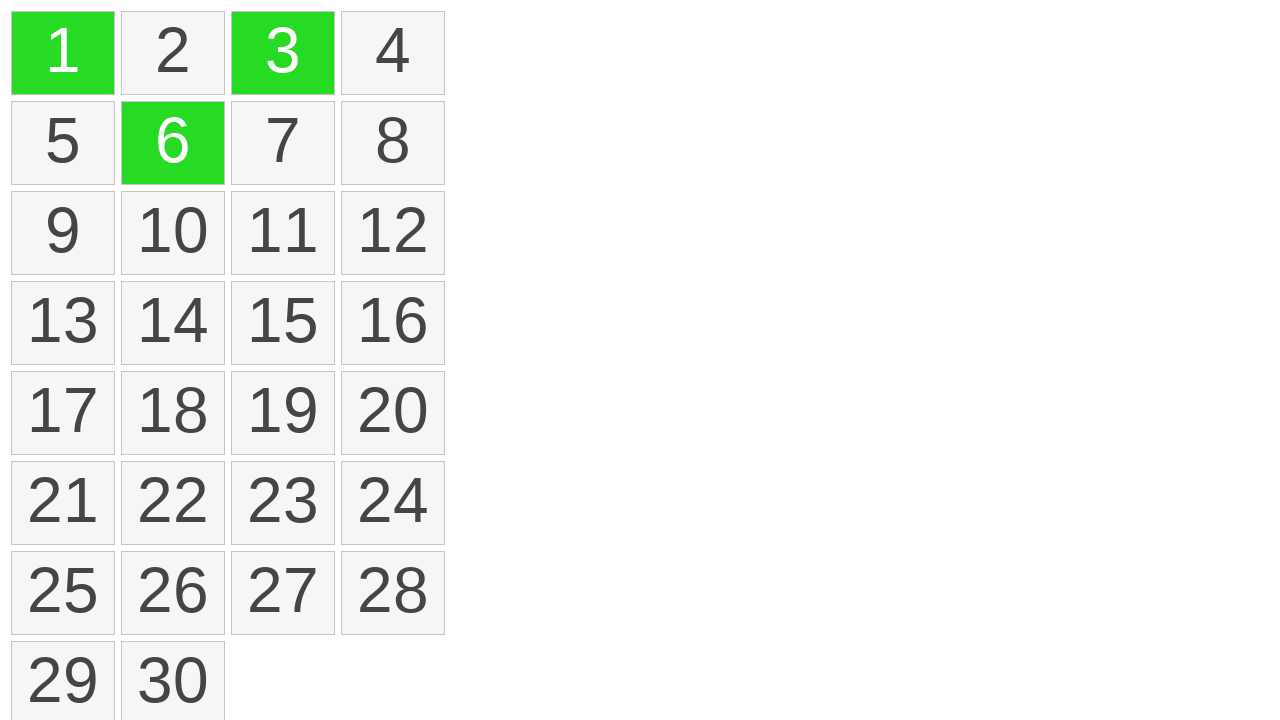

Clicked 11th item while holding Control at (283, 233) on ol#selectable li >> nth=10
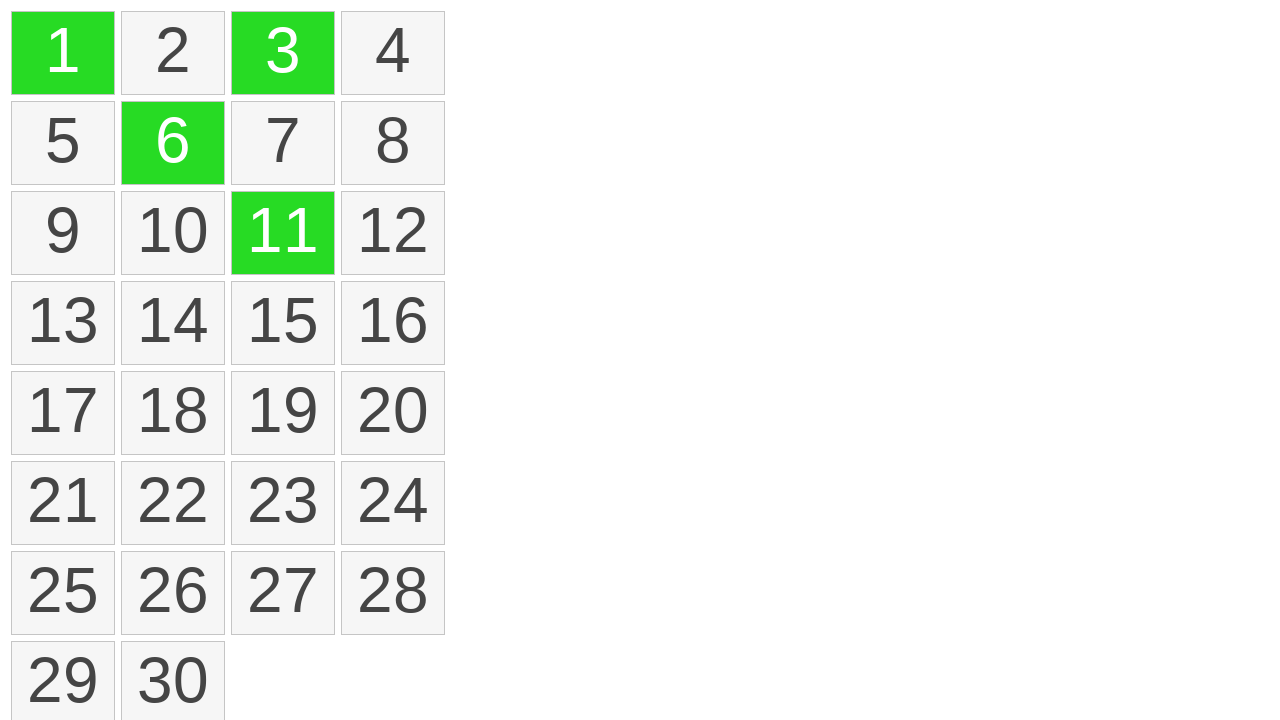

Released Control key
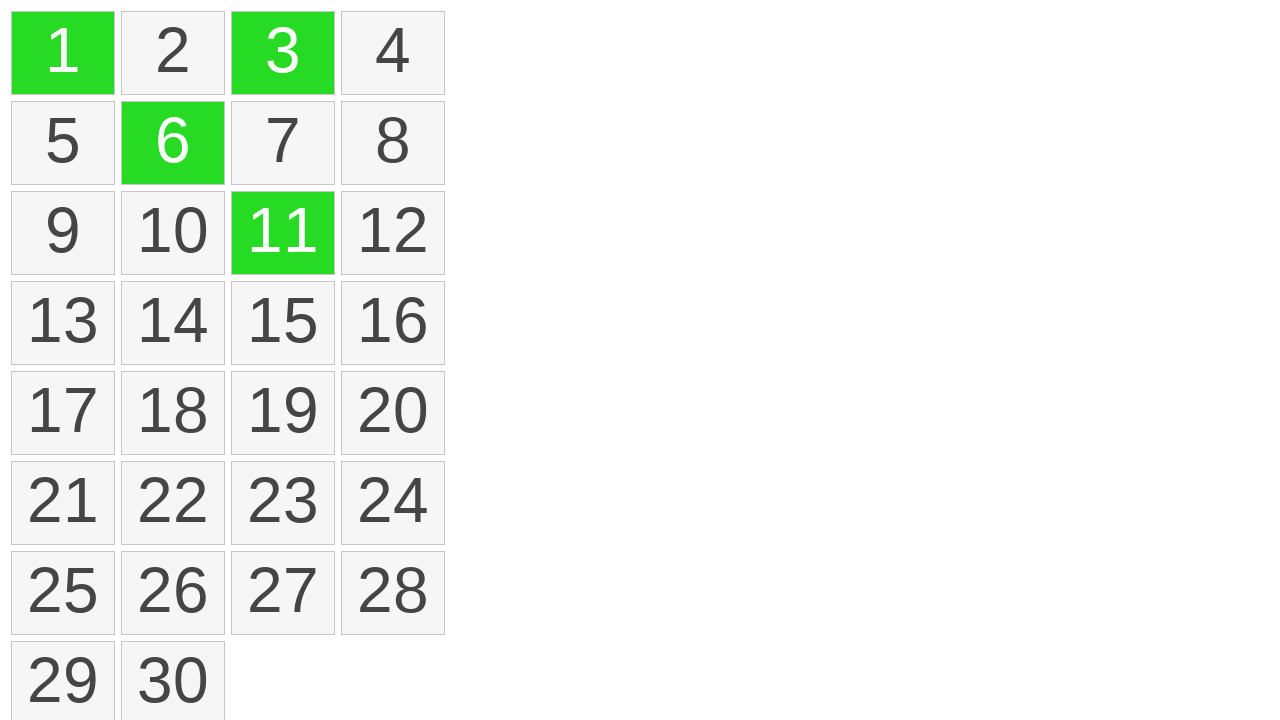

Counted selected items (expecting 4)
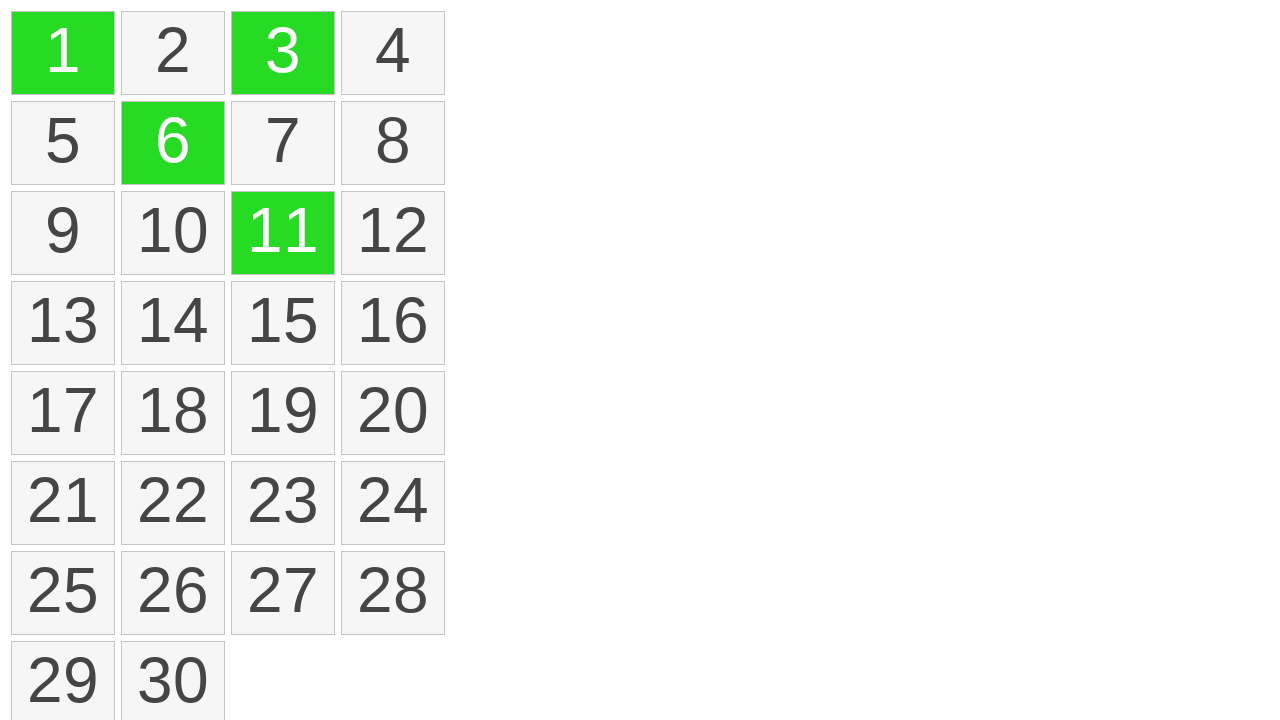

Verified that 4 items are selected
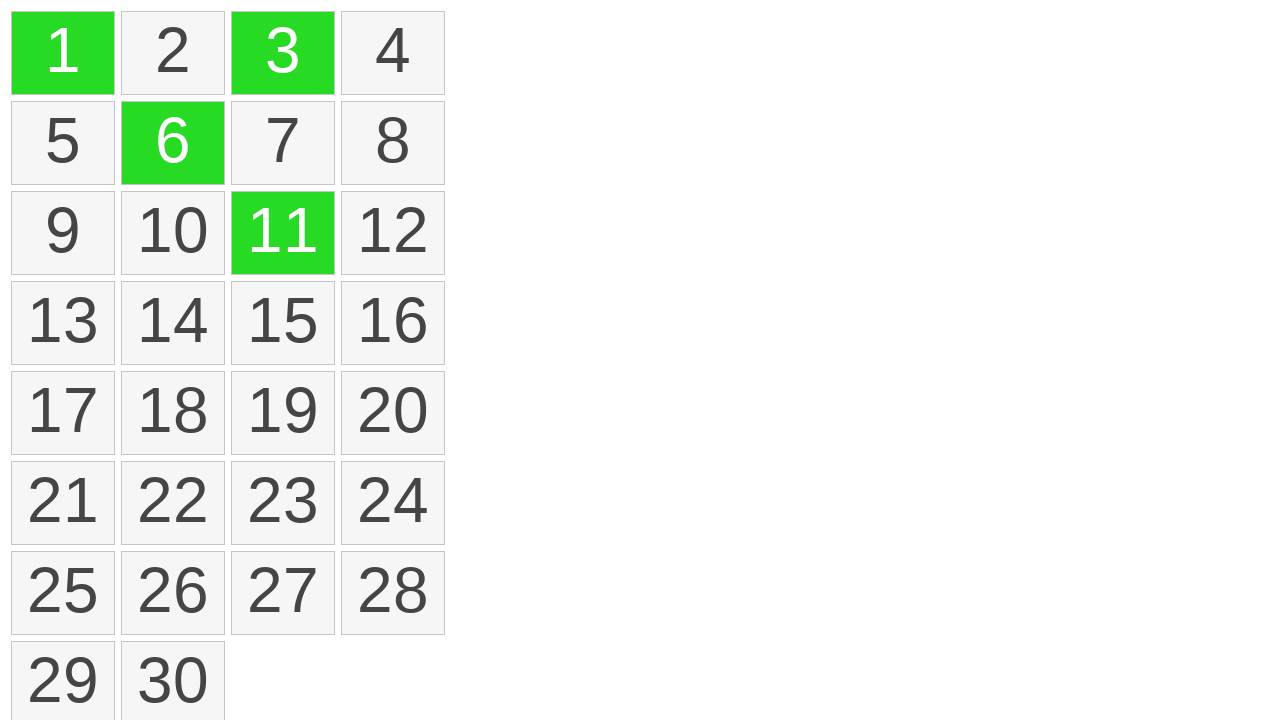

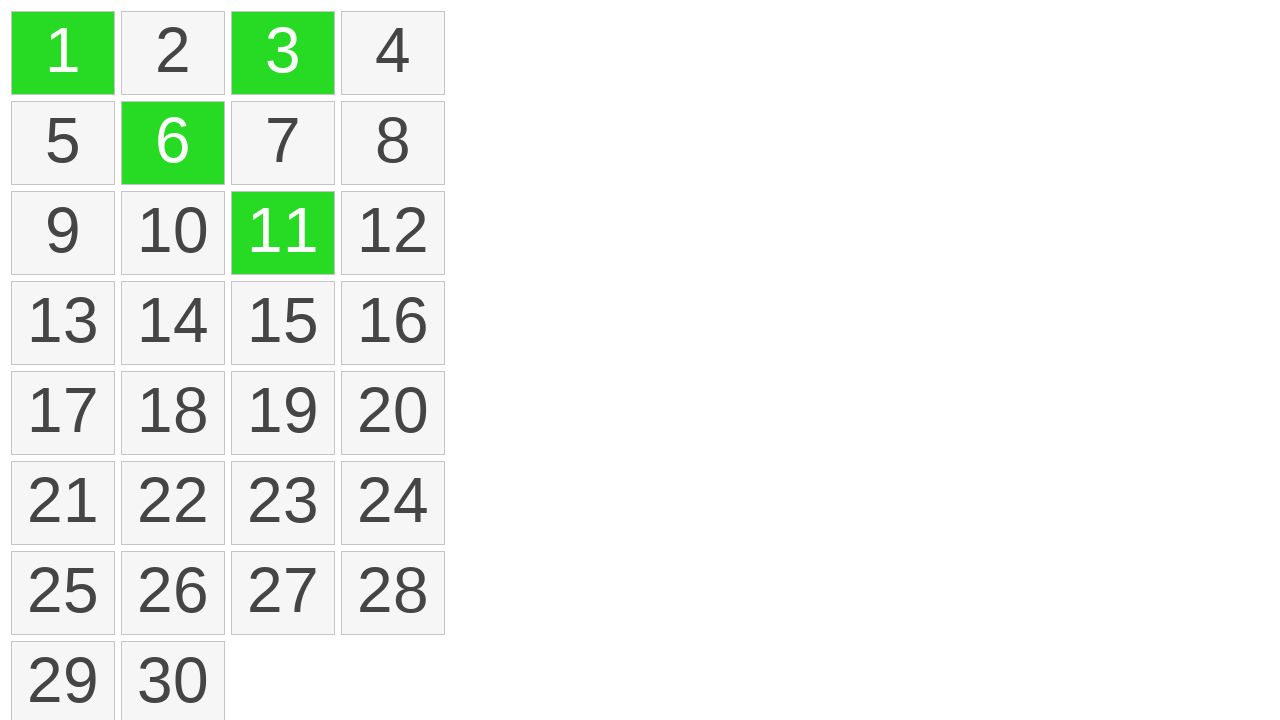